Navigates to YouTube homepage and verifies the page loads by checking the page title

Starting URL: https://www.youtube.com

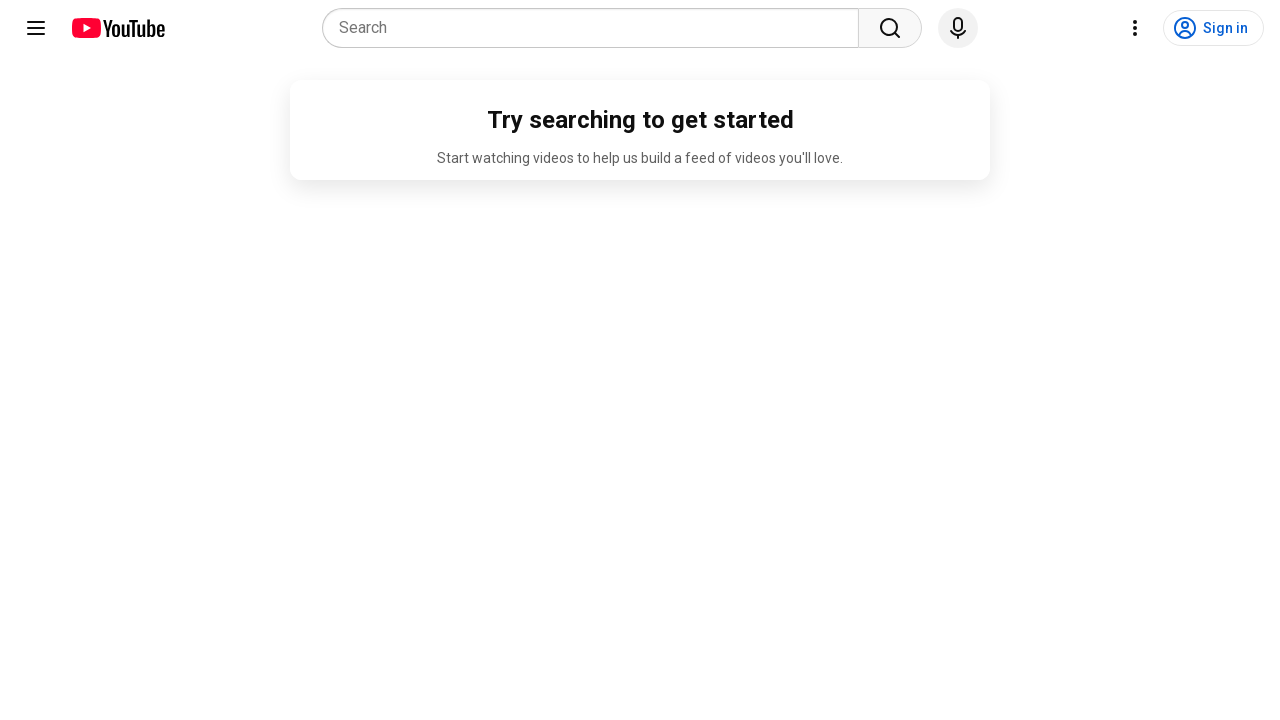

Navigated to YouTube homepage
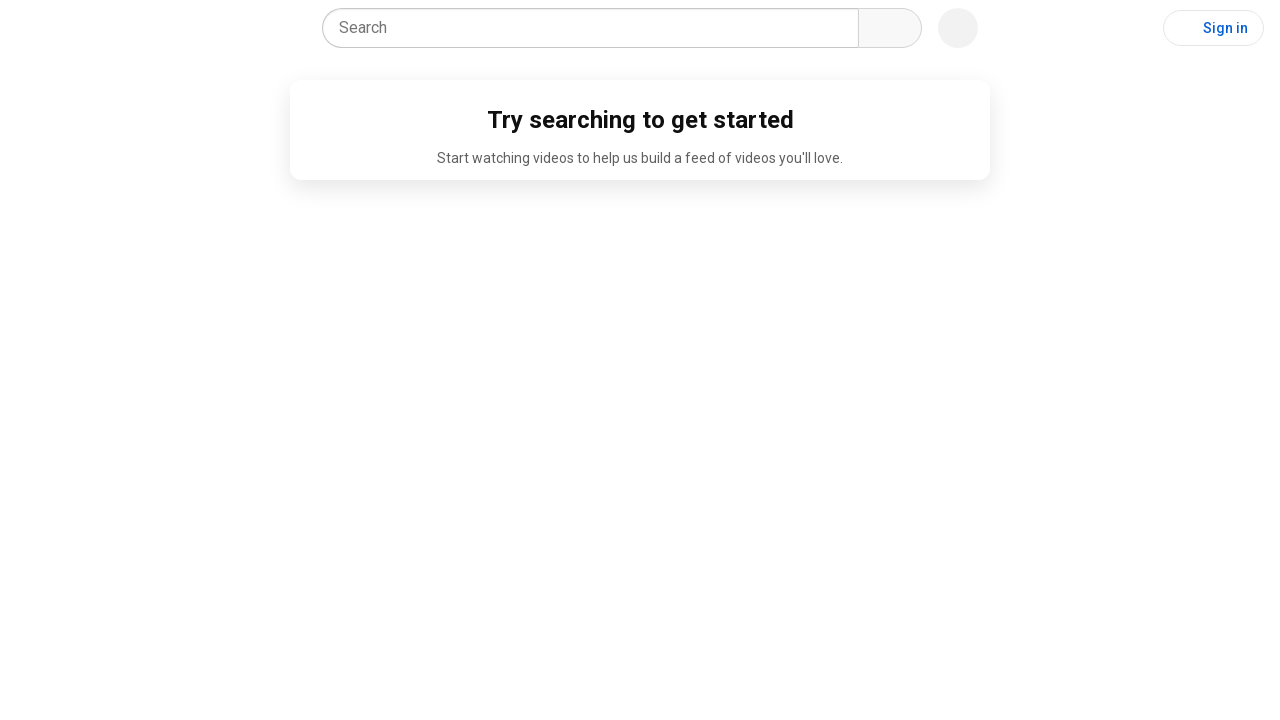

Page DOM content loaded
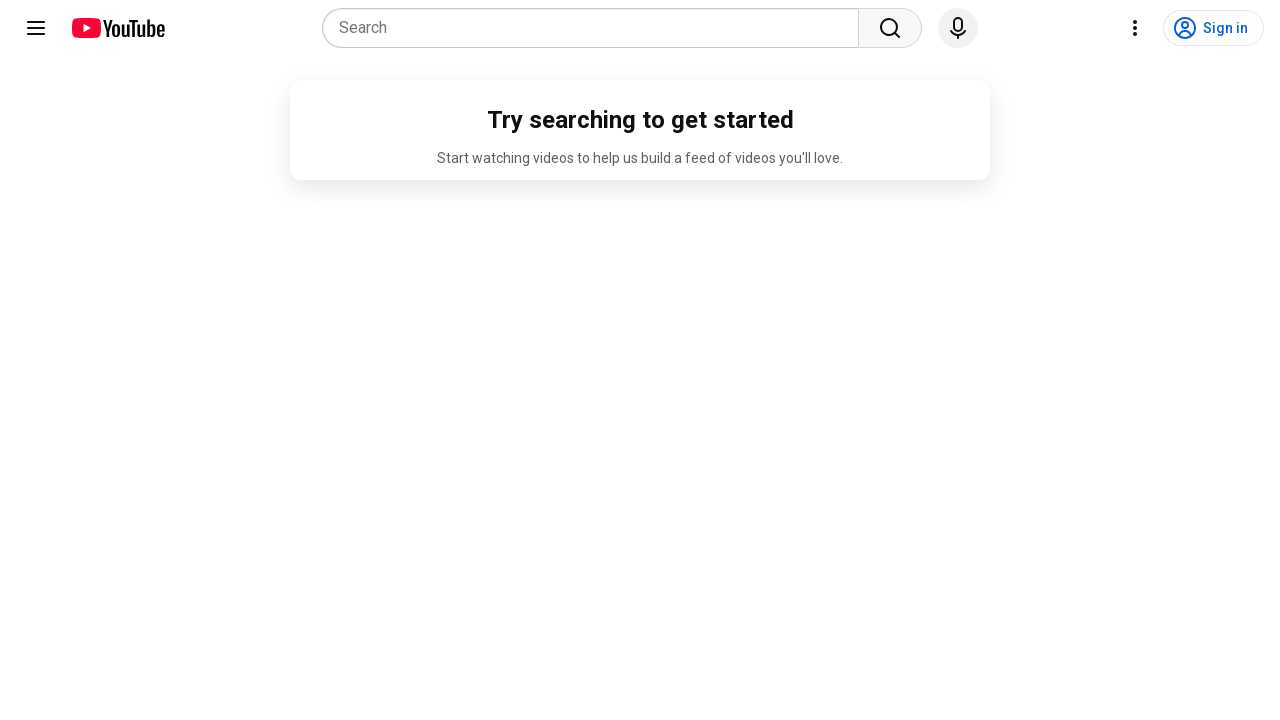

Retrieved page title: 'YouTube'
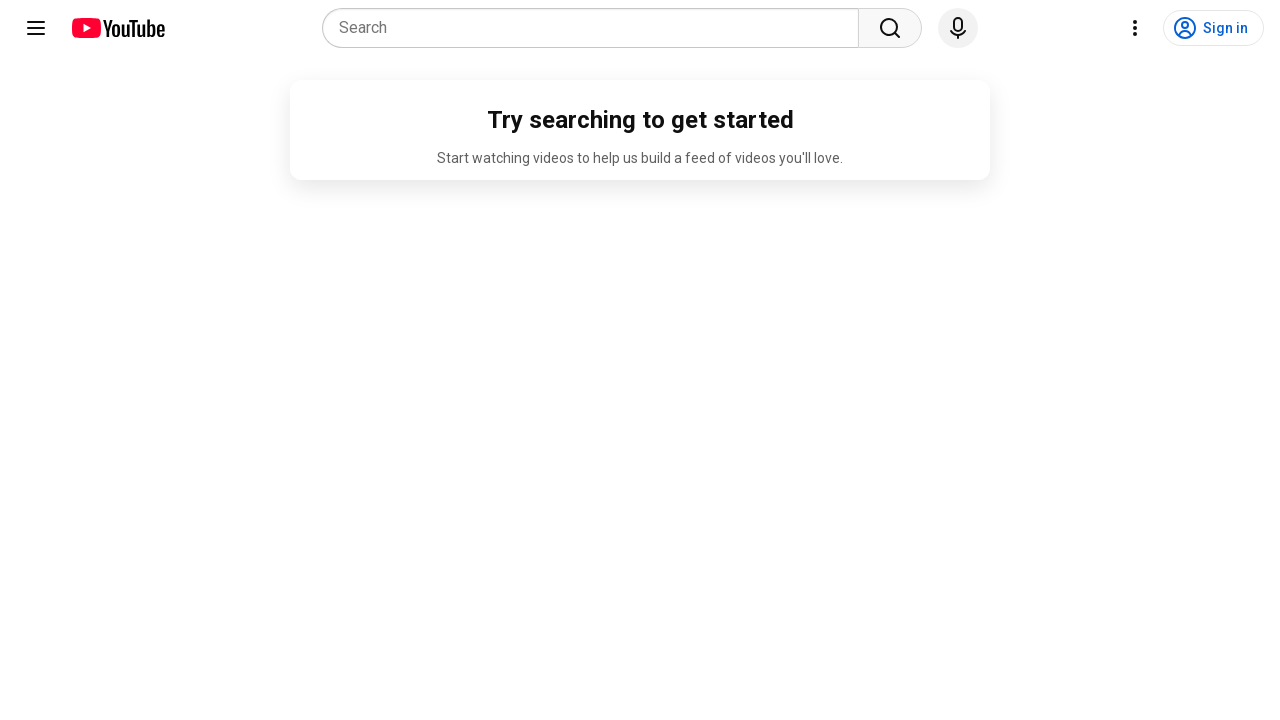

Verified page title contains 'YouTube'
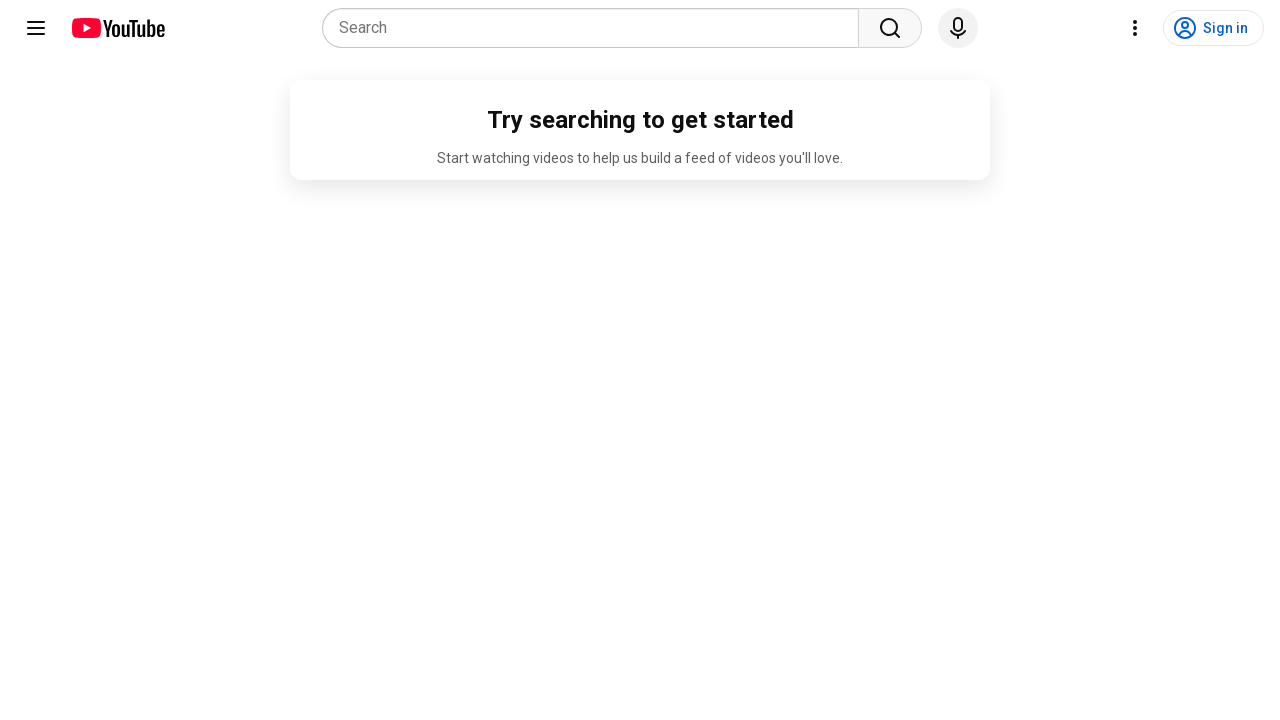

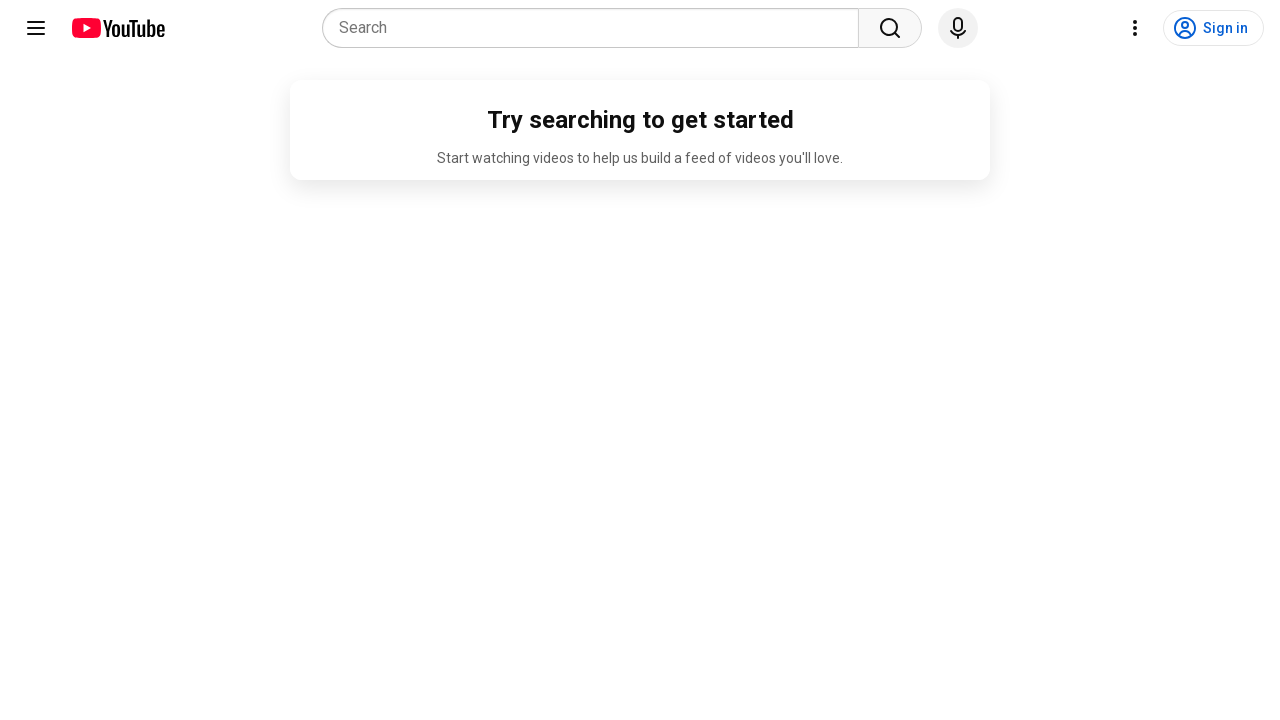